Tests clicking the Info button on the buttons page

Starting URL: https://formy-project.herokuapp.com/buttons

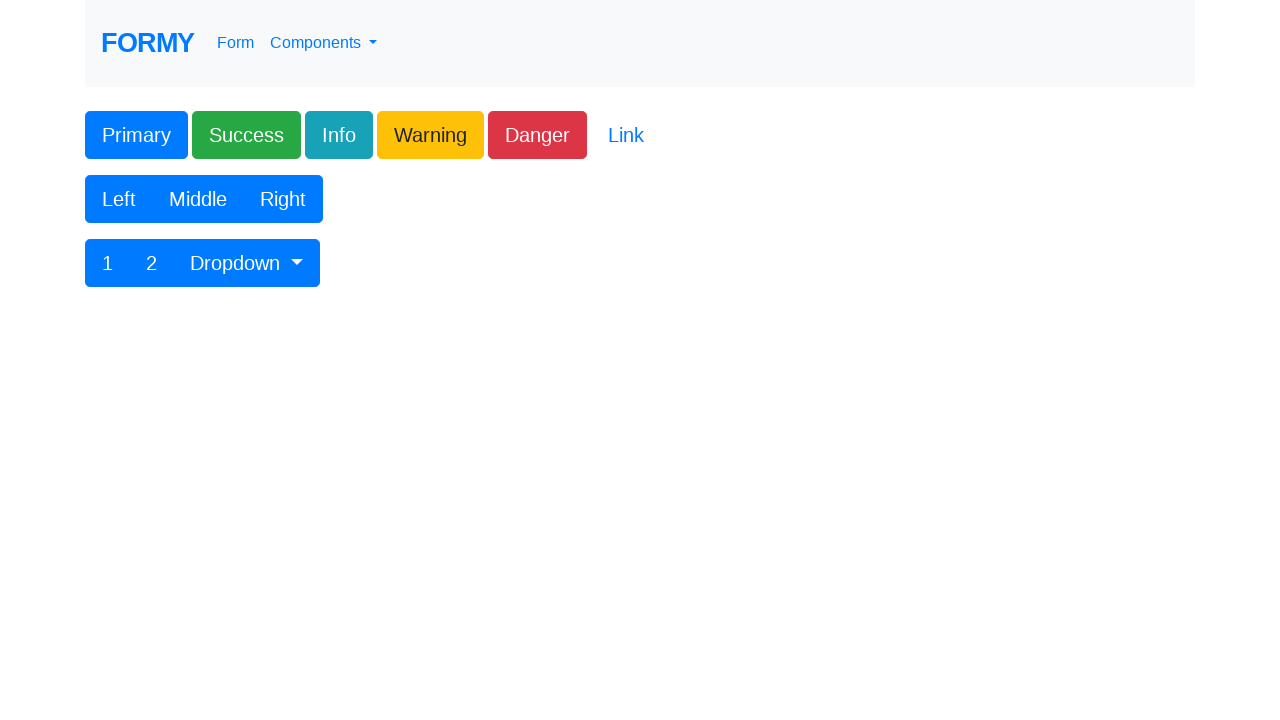

Clicked the Info button on the buttons page at (339, 135) on xpath=//button[text()='Info']
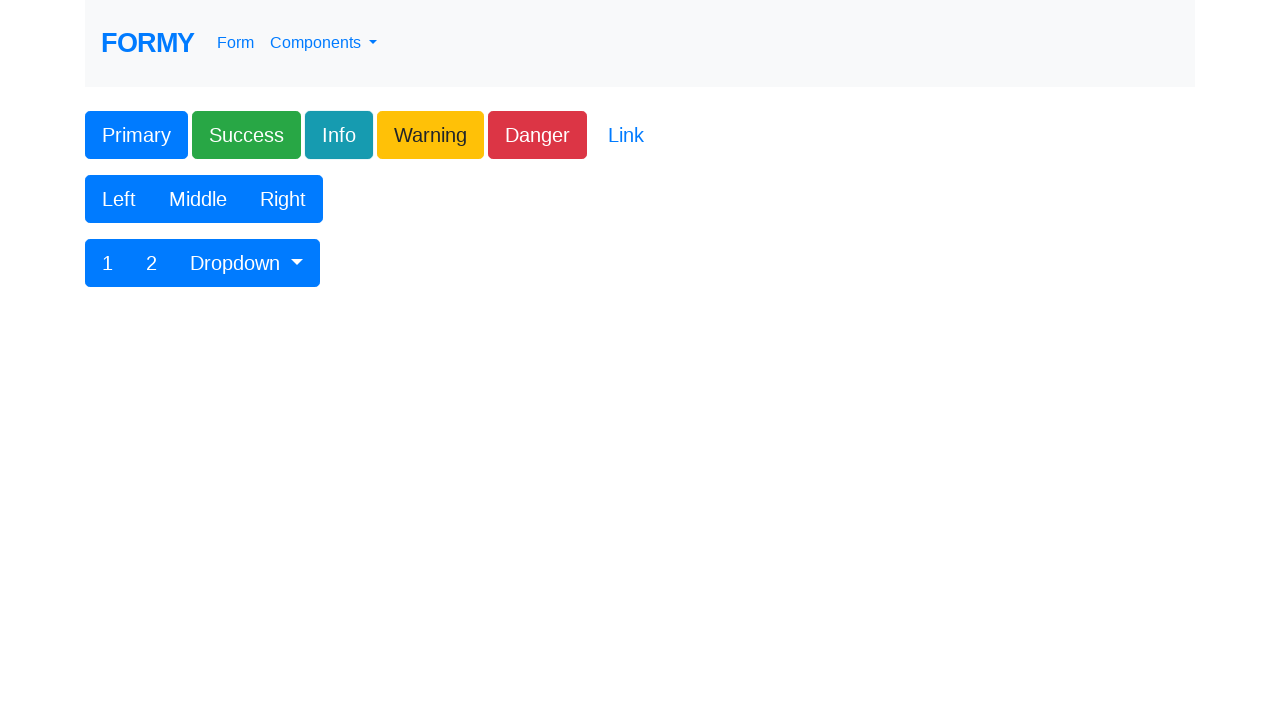

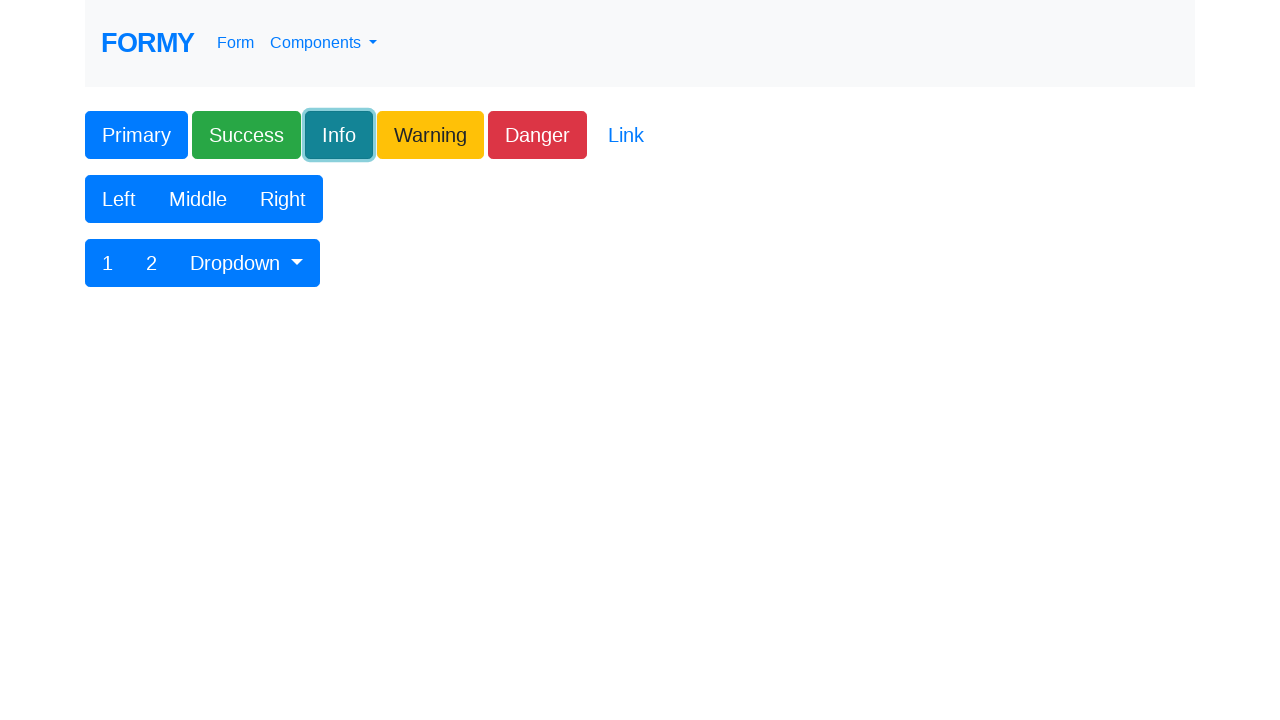